Tests window switching functionality by clicking a link that opens a new window, verifying content in both windows, and switching back to the original window

Starting URL: https://the-internet.herokuapp.com/windows

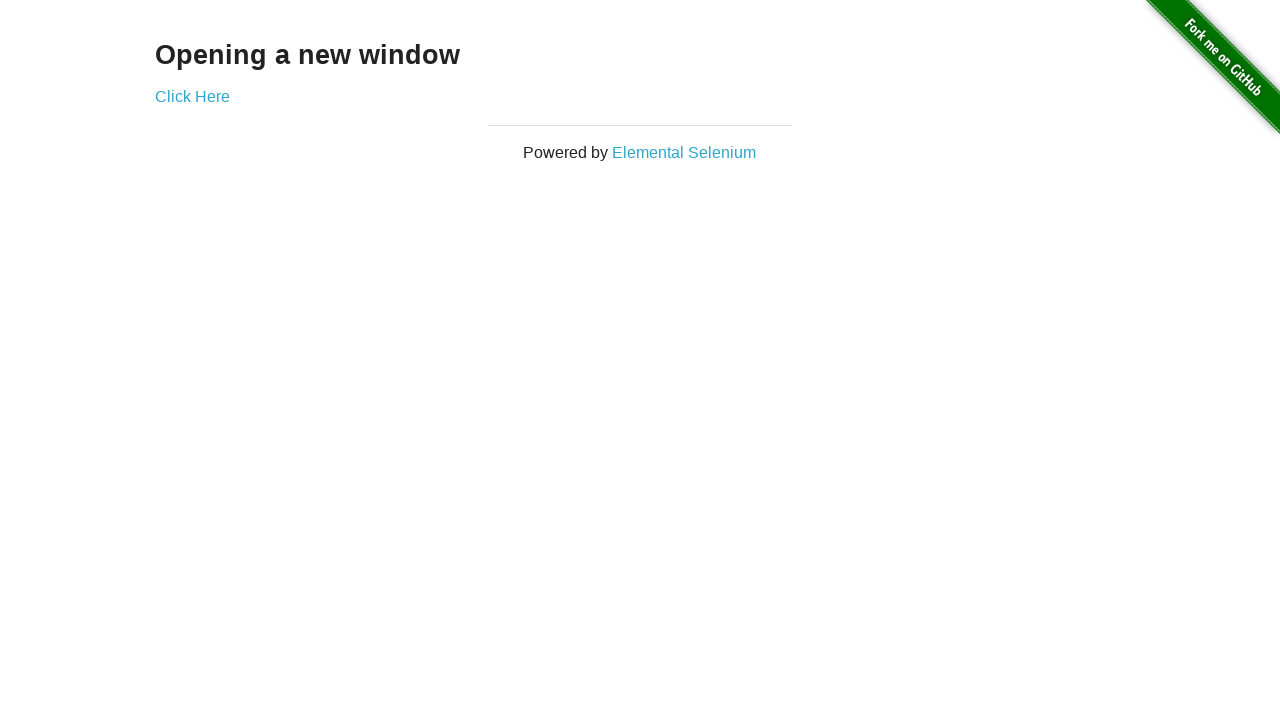

Retrieved opening window text from h3 element
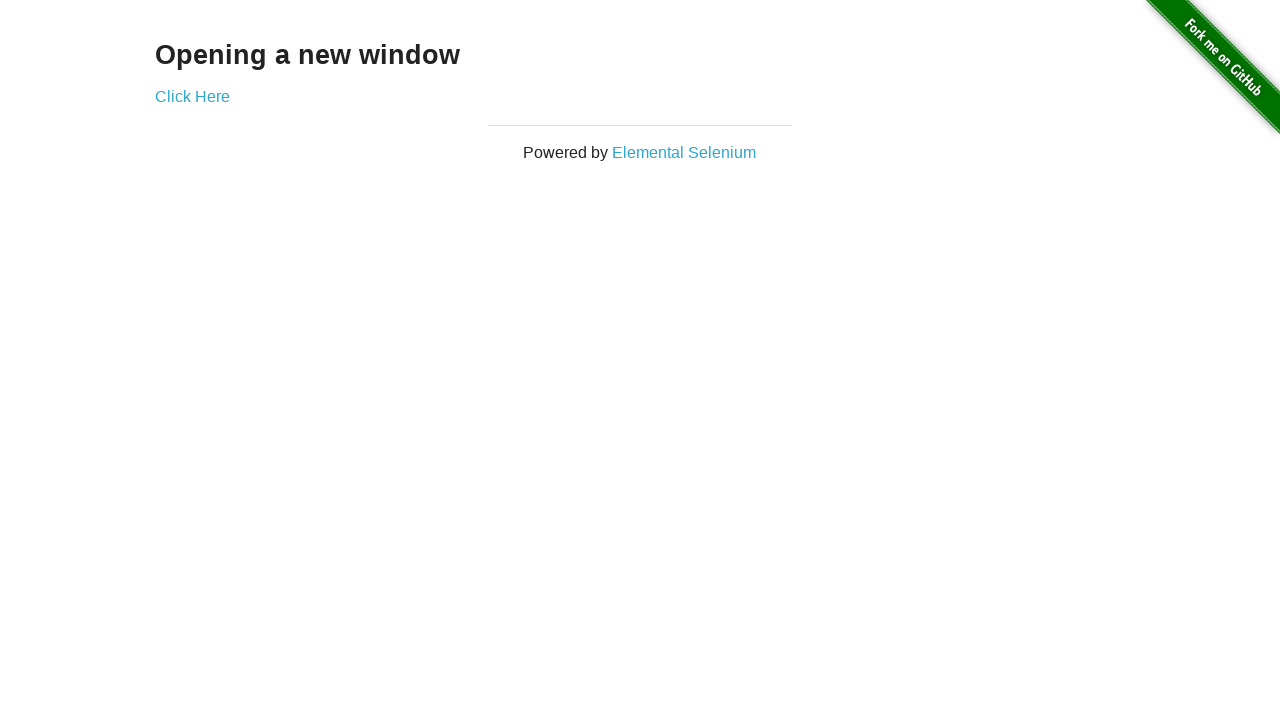

Verified opening window text is 'Opening a new window'
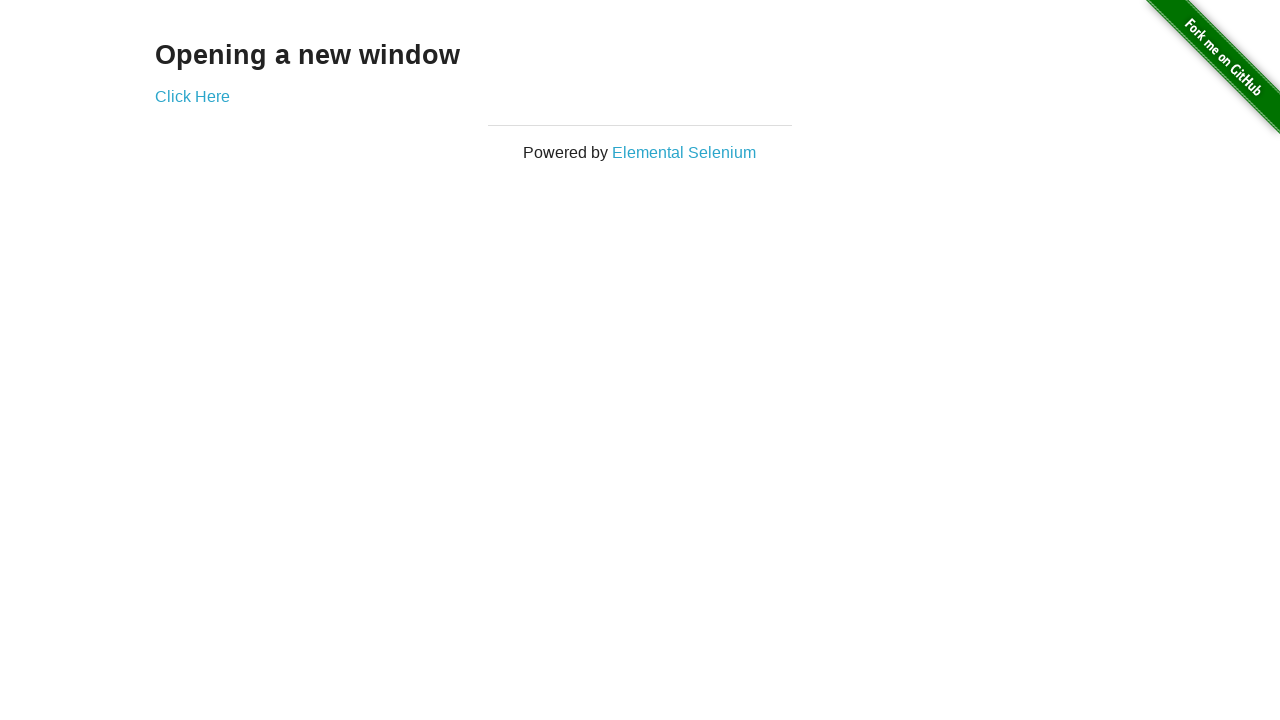

Verified original page title is 'The Internet'
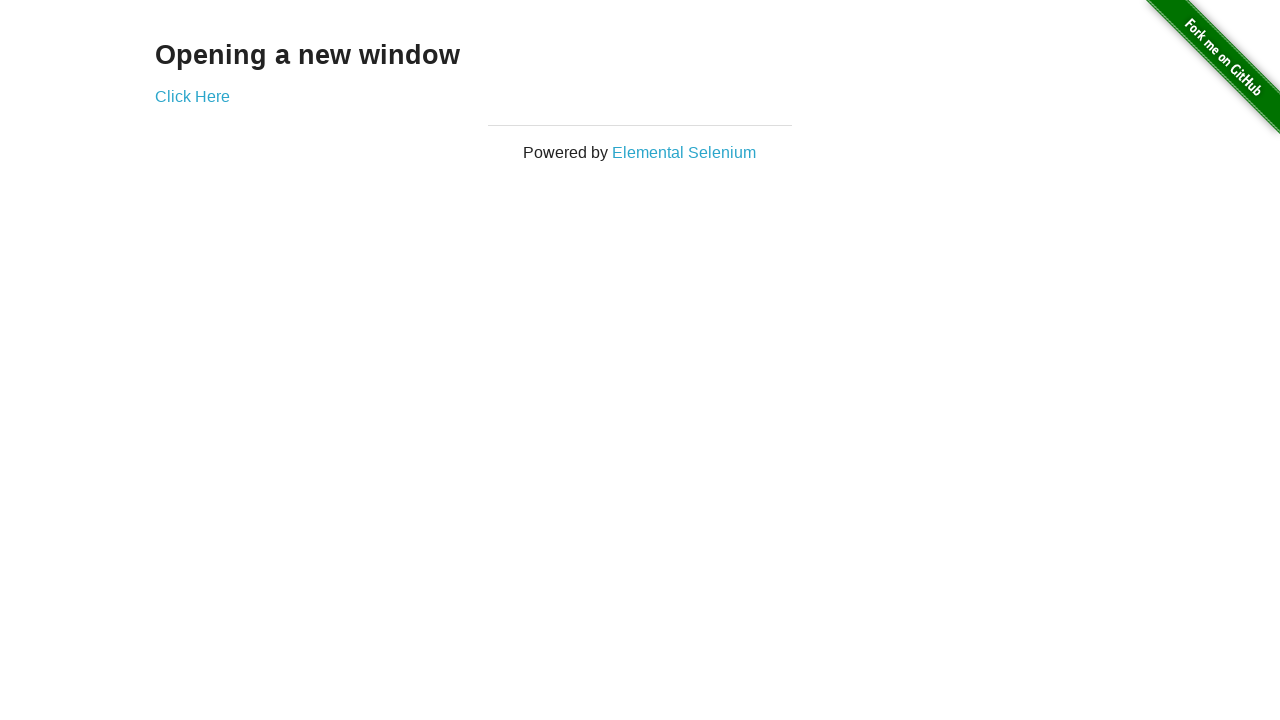

Clicked 'Click Here' link to open new window at (192, 96) on text=Click Here
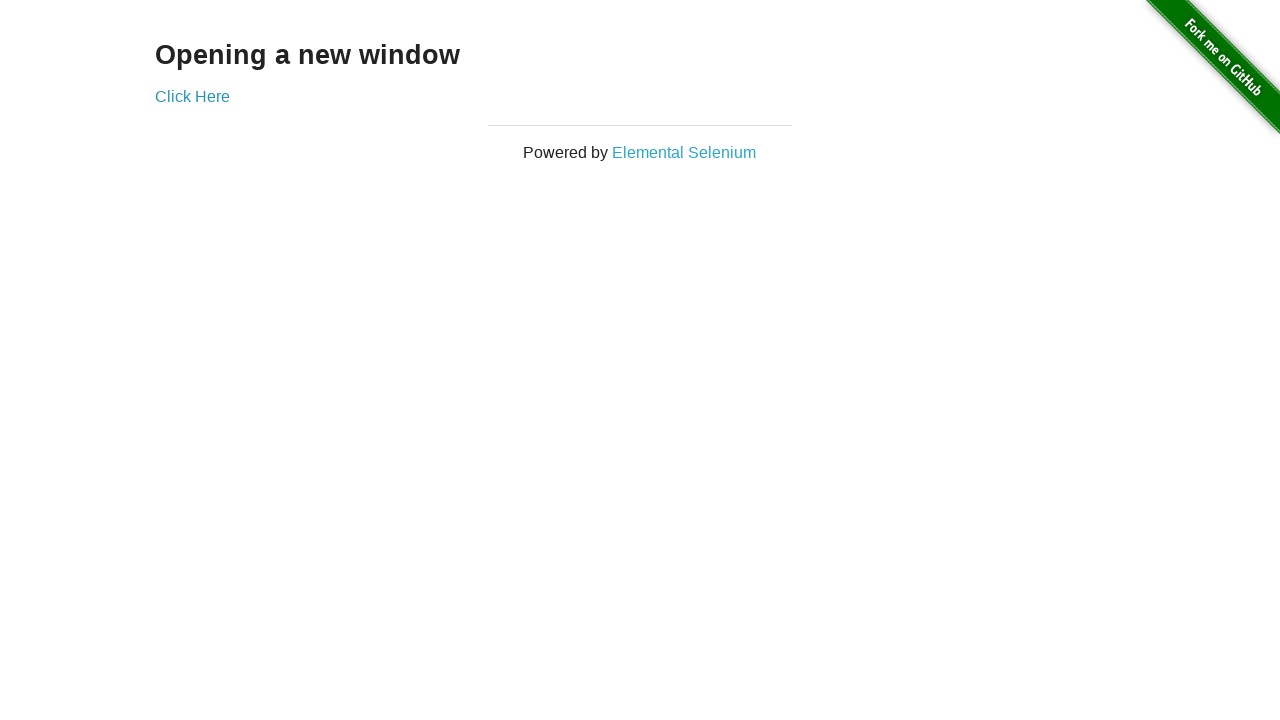

New window loaded and ready
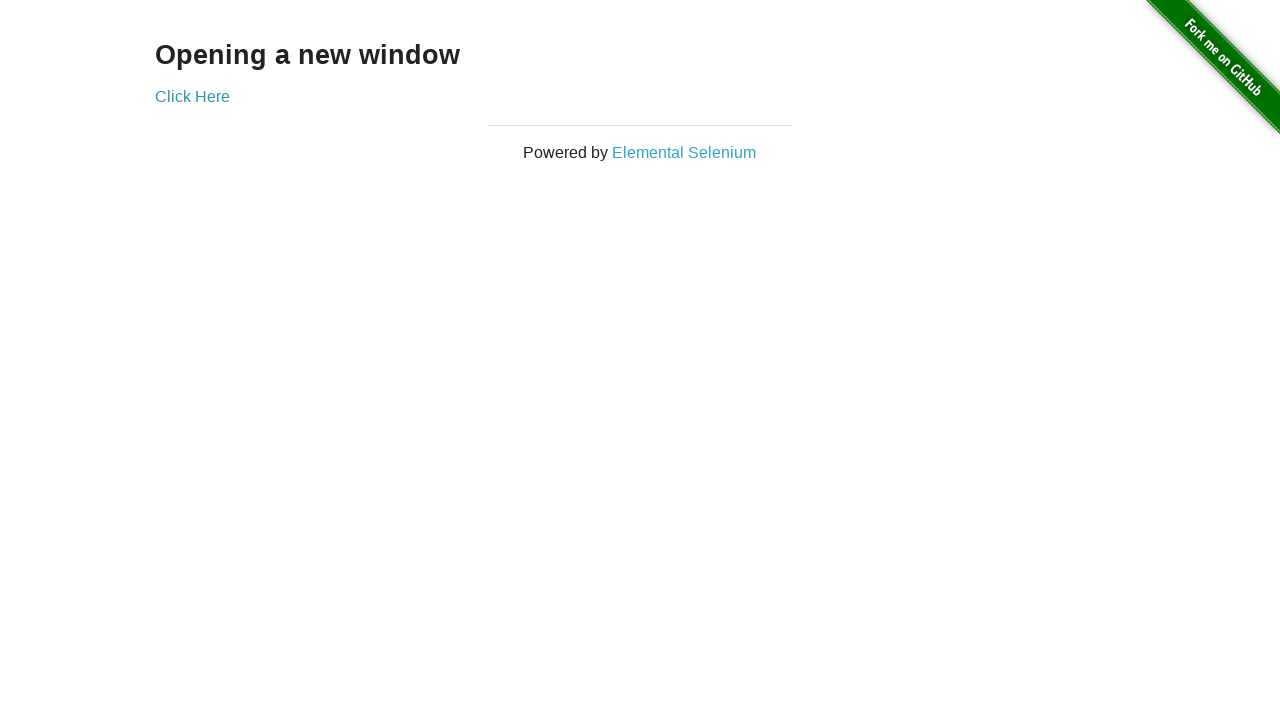

Verified new window title is 'New Window'
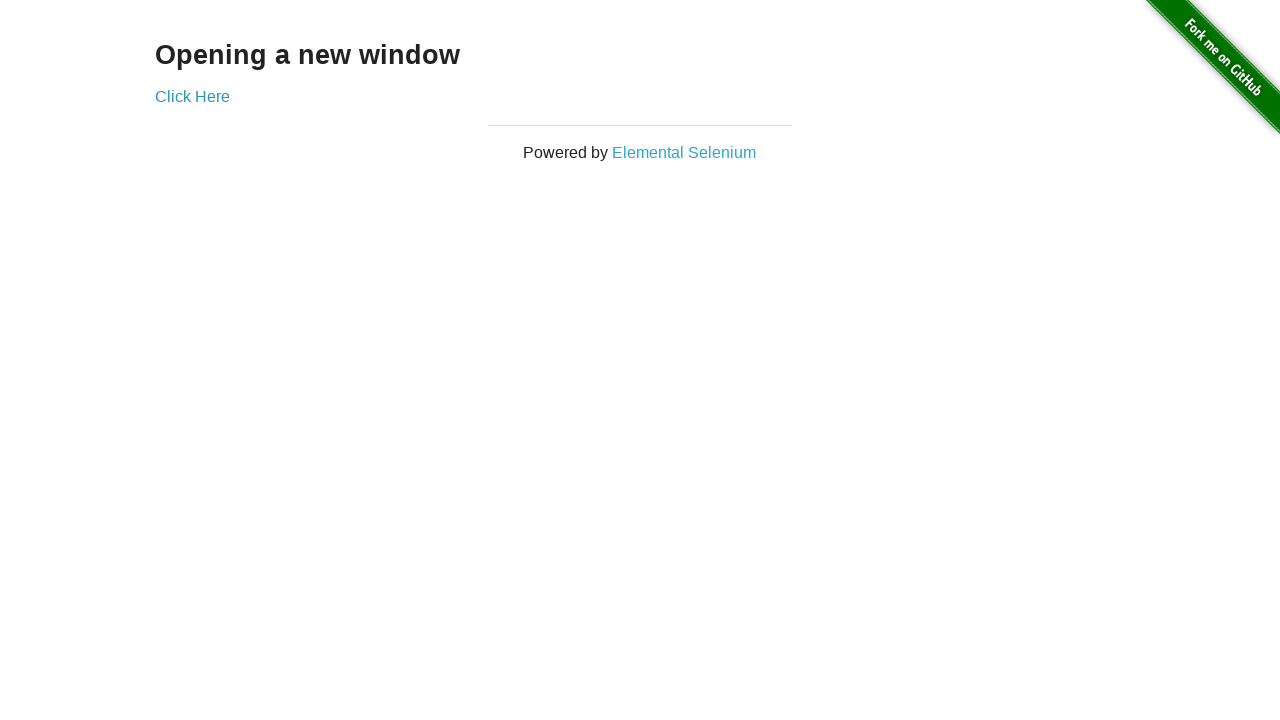

Retrieved text from h3 element in new window
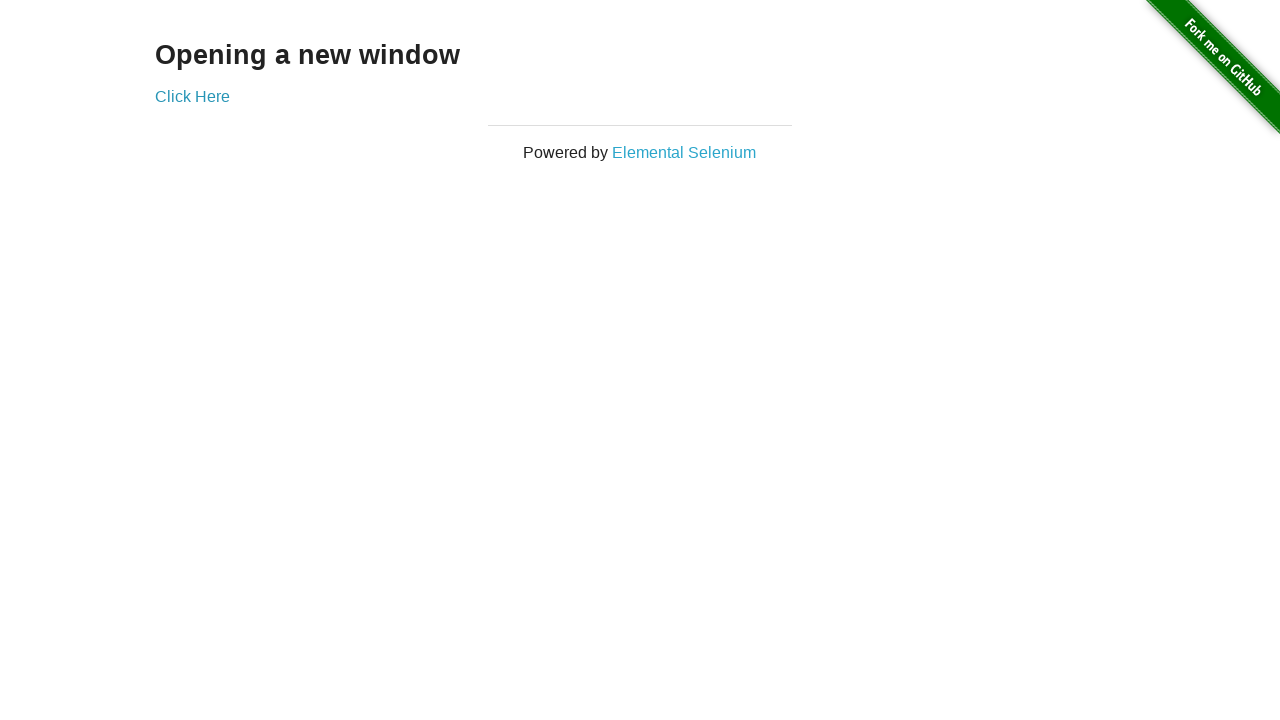

Verified new window content text is 'New Window'
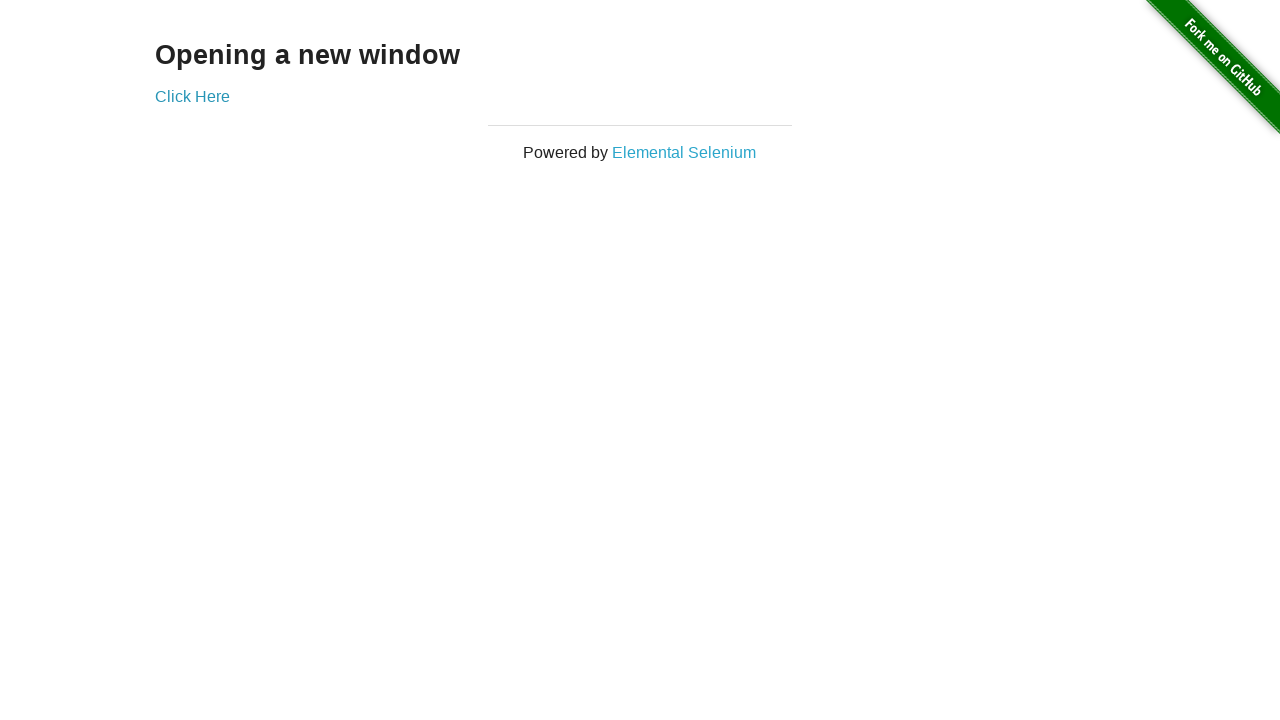

Switched back to original window
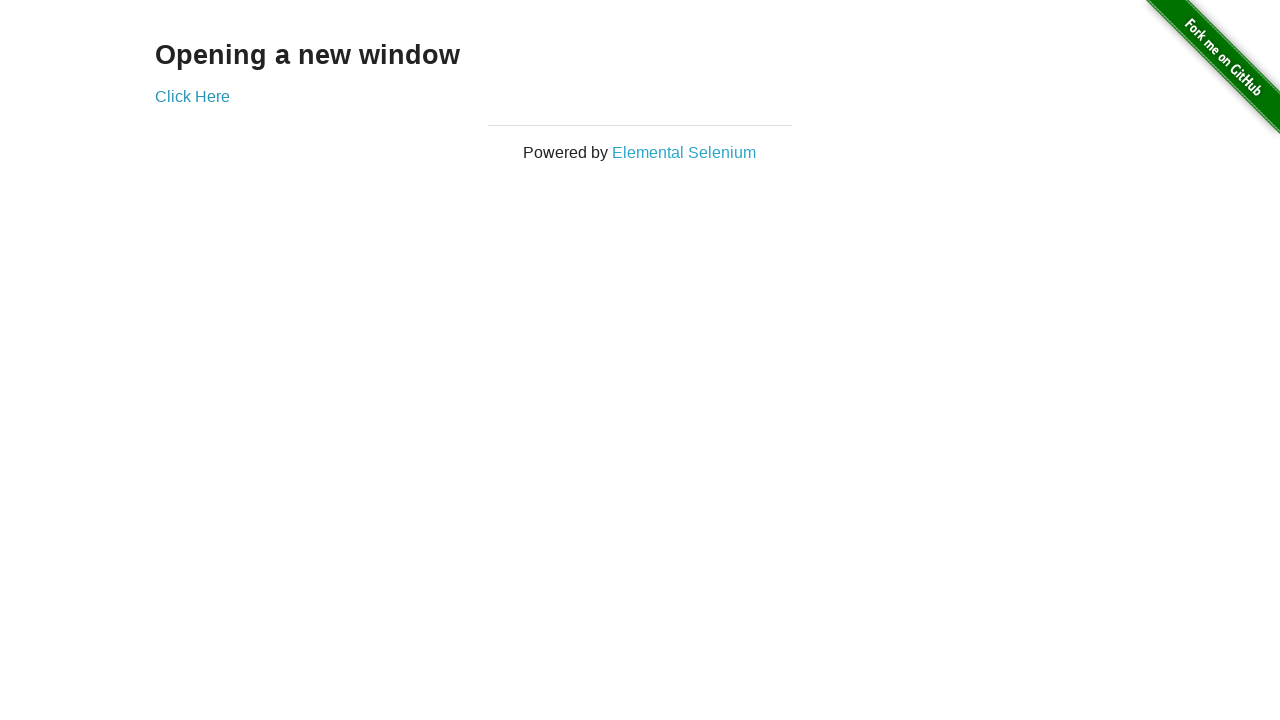

Verified original window title is still 'The Internet'
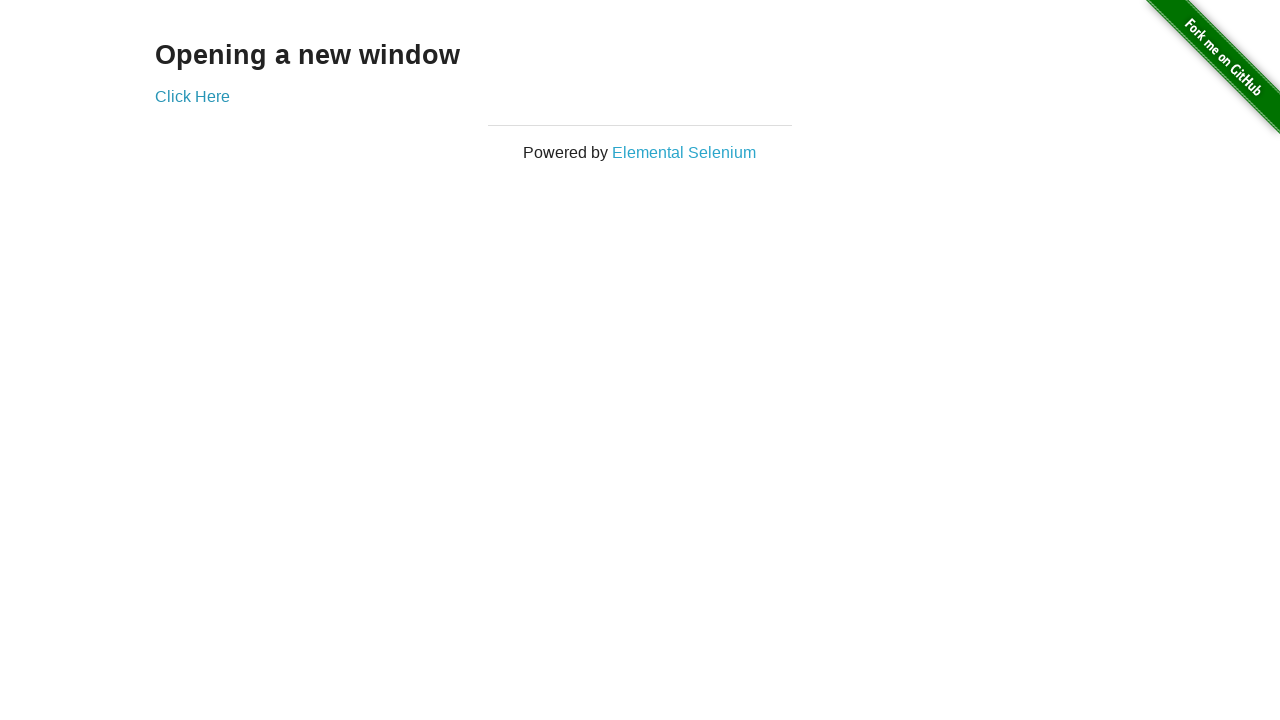

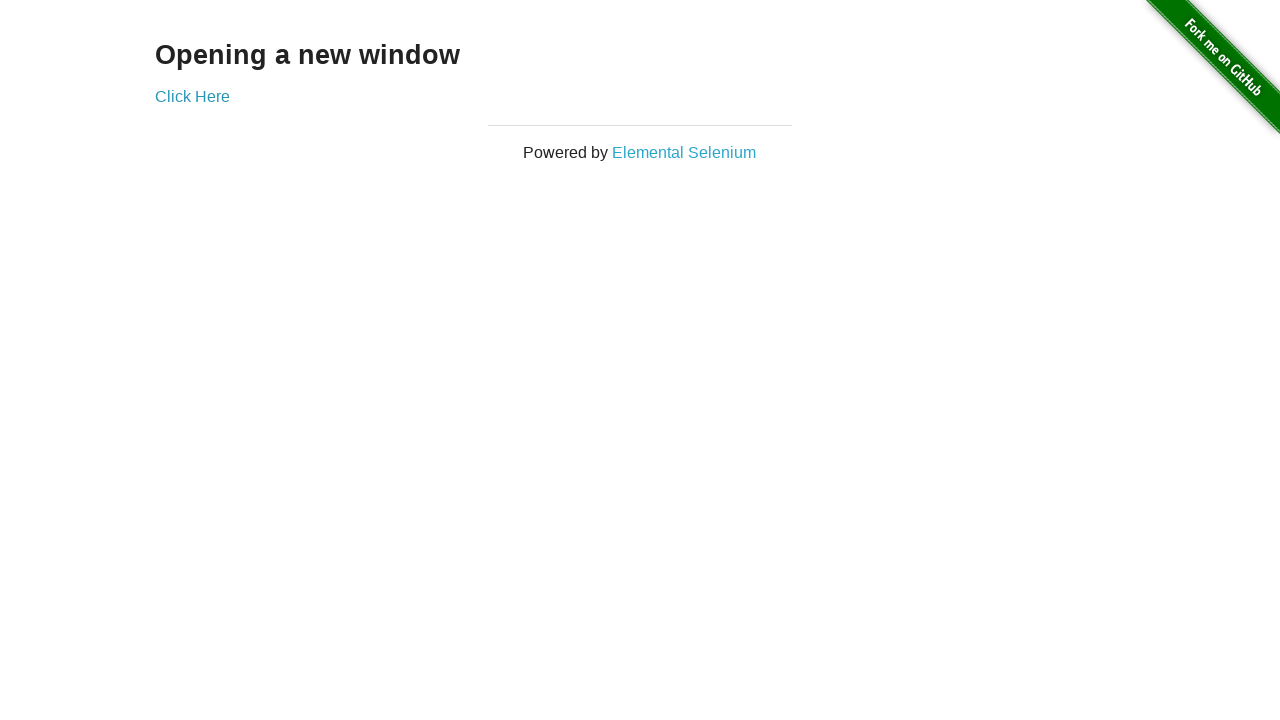